Navigates to the Makers.tech website, takes a screenshot, and verifies the page title is accessible.

Starting URL: https://makers.tech

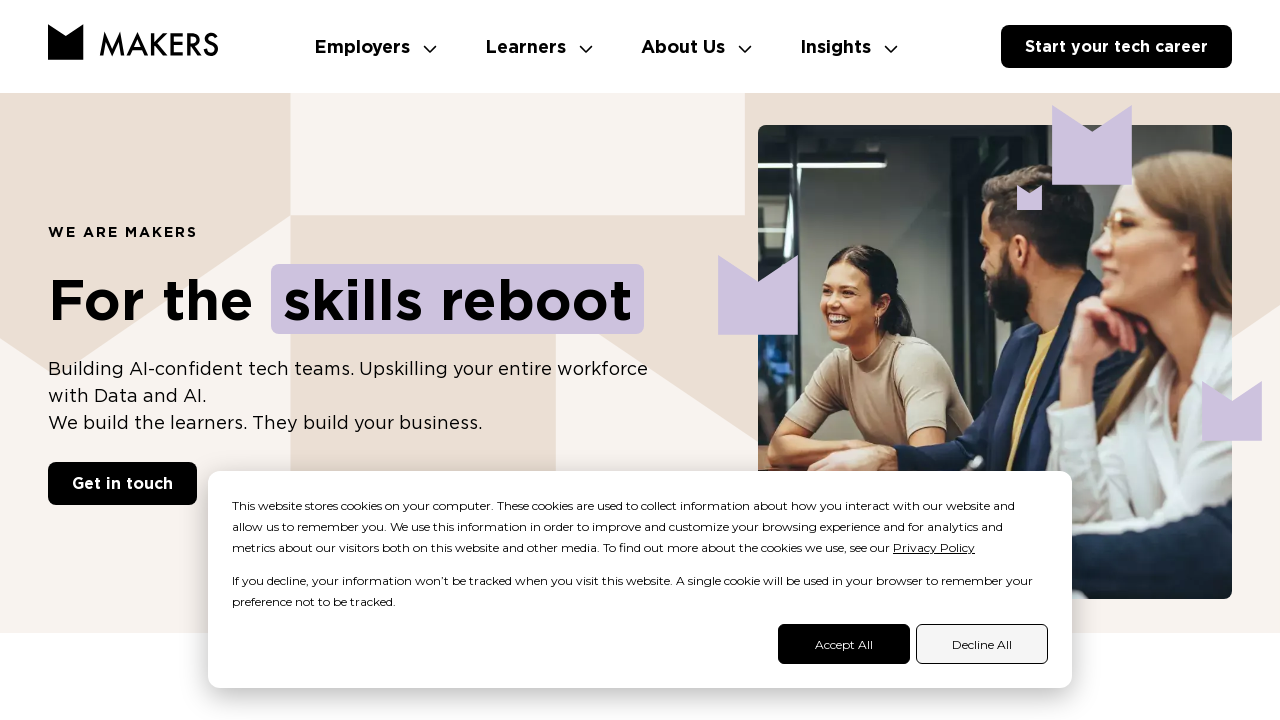

Waited for page to load (domcontentloaded state)
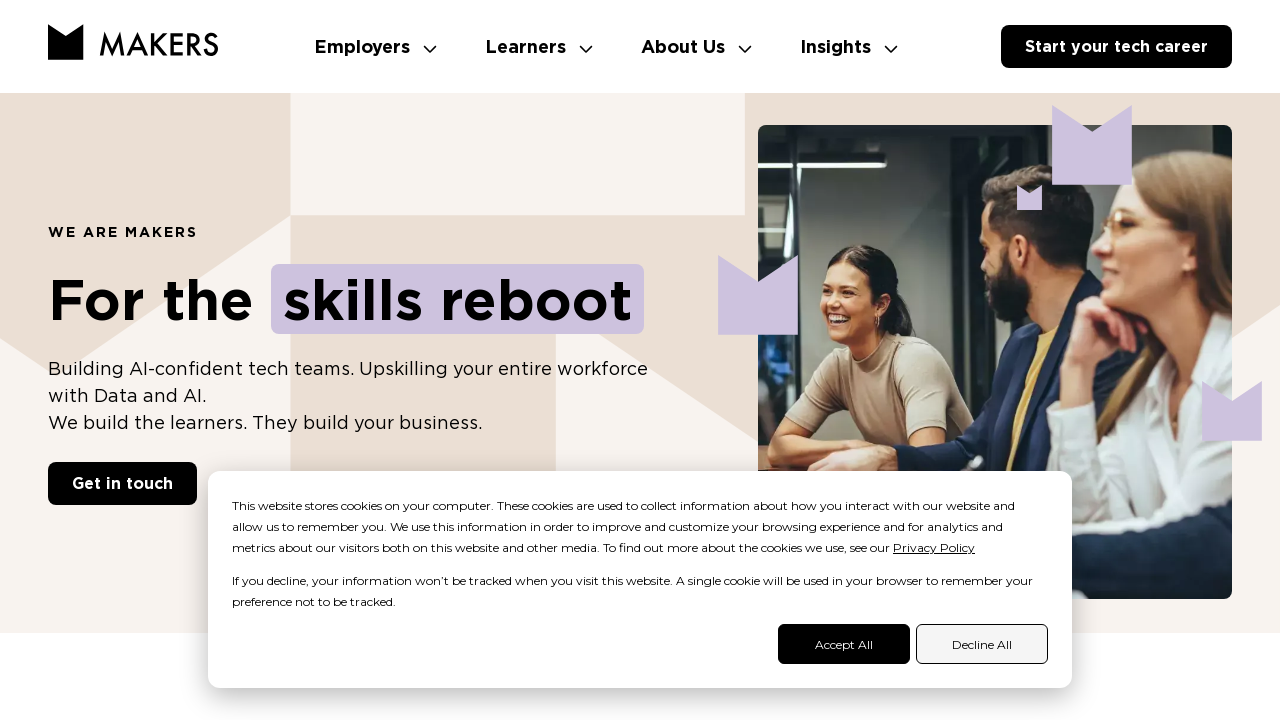

Retrieved page title
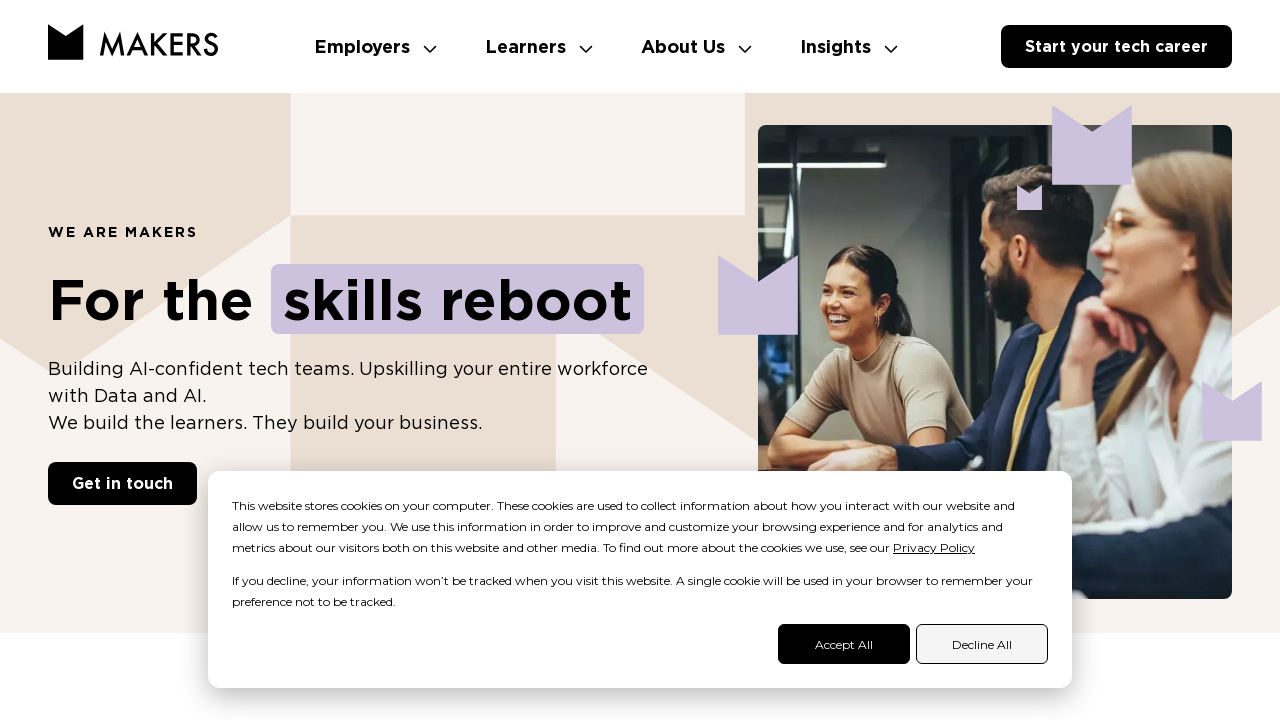

Verified page title is not empty and accessible
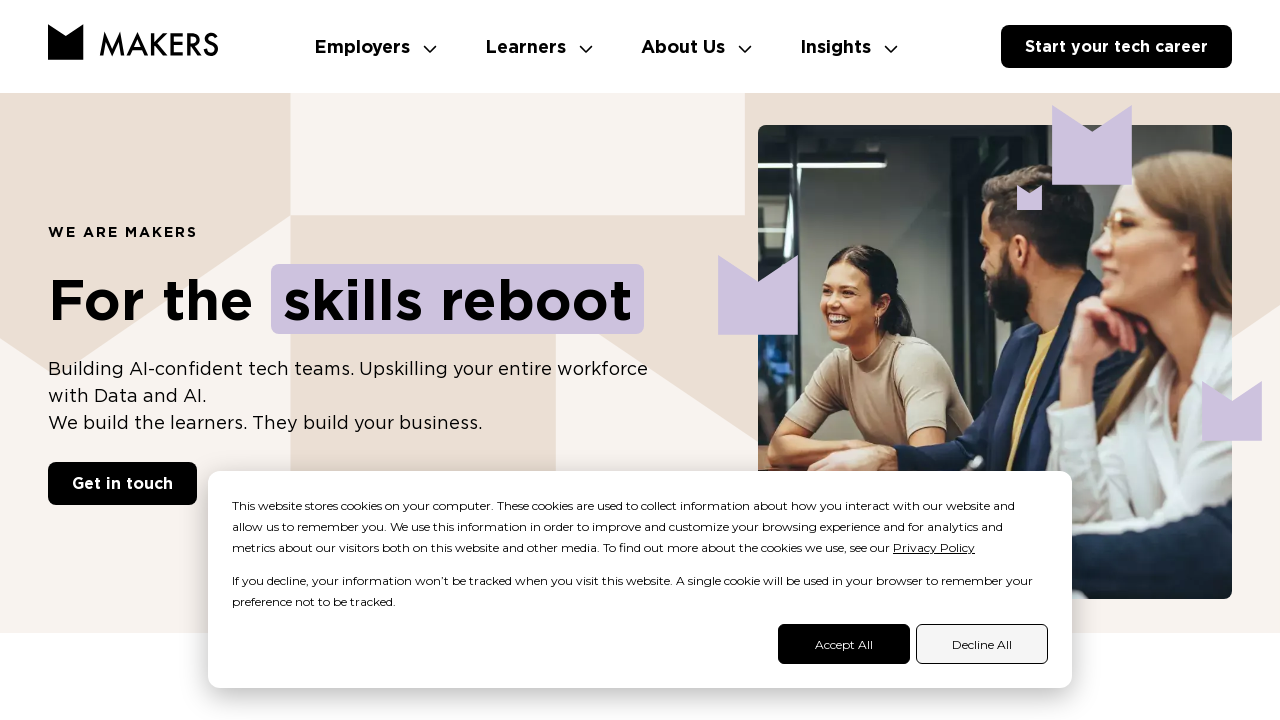

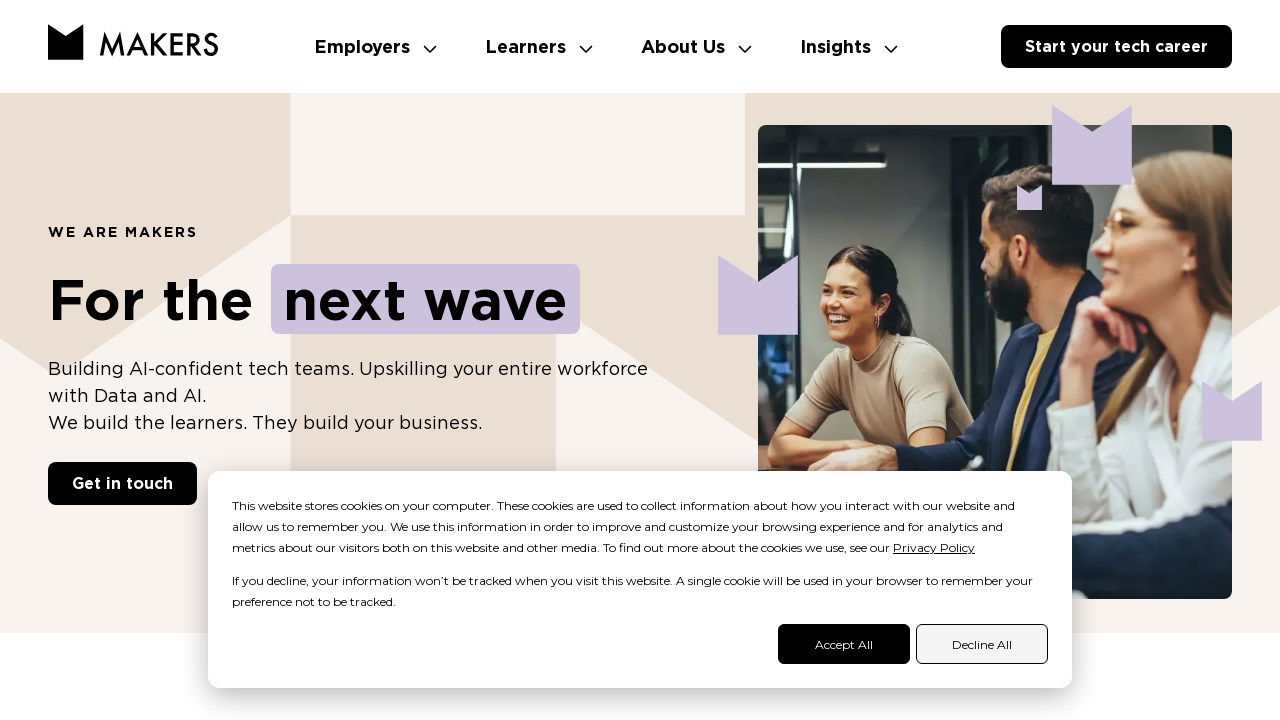